Tests navigation and form filling using JavaScript execution by clicking a link and filling a text field

Starting URL: https://testeroprogramowania.github.io/selenium/

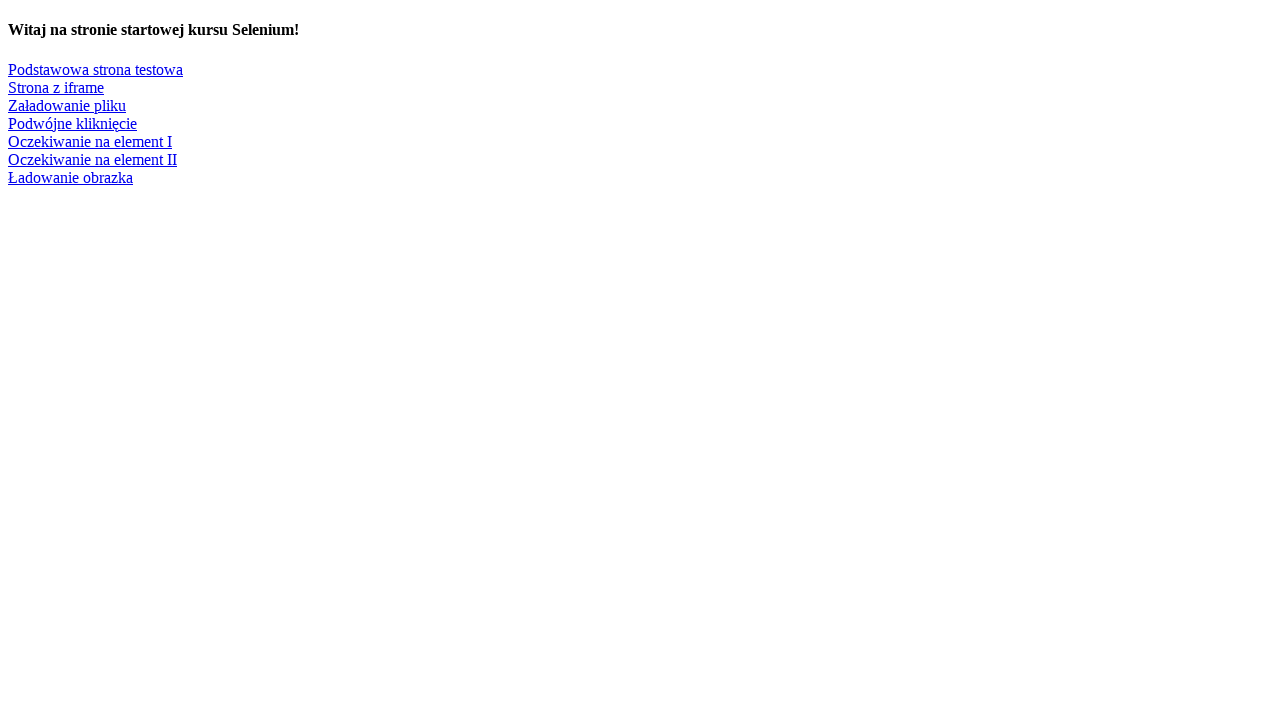

Clicked 'Podstawowa strona testowa' link using JavaScript
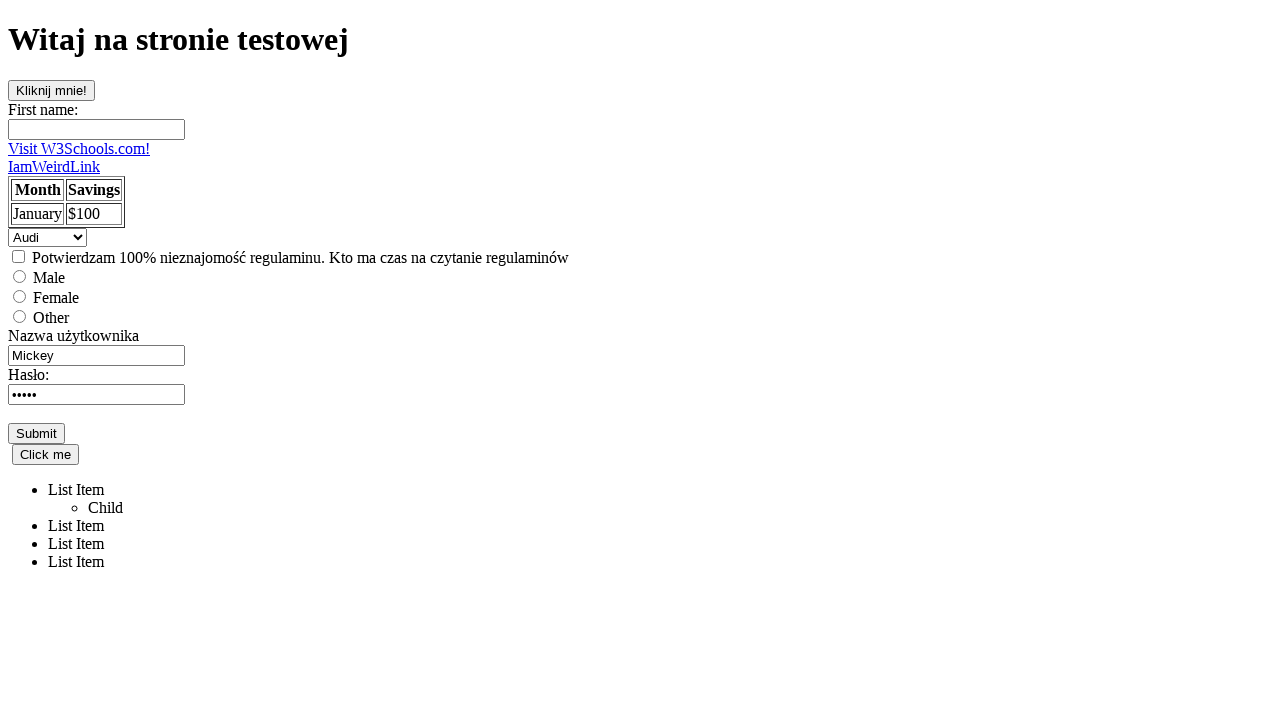

Filled first name field with 'Tomek' using JavaScript
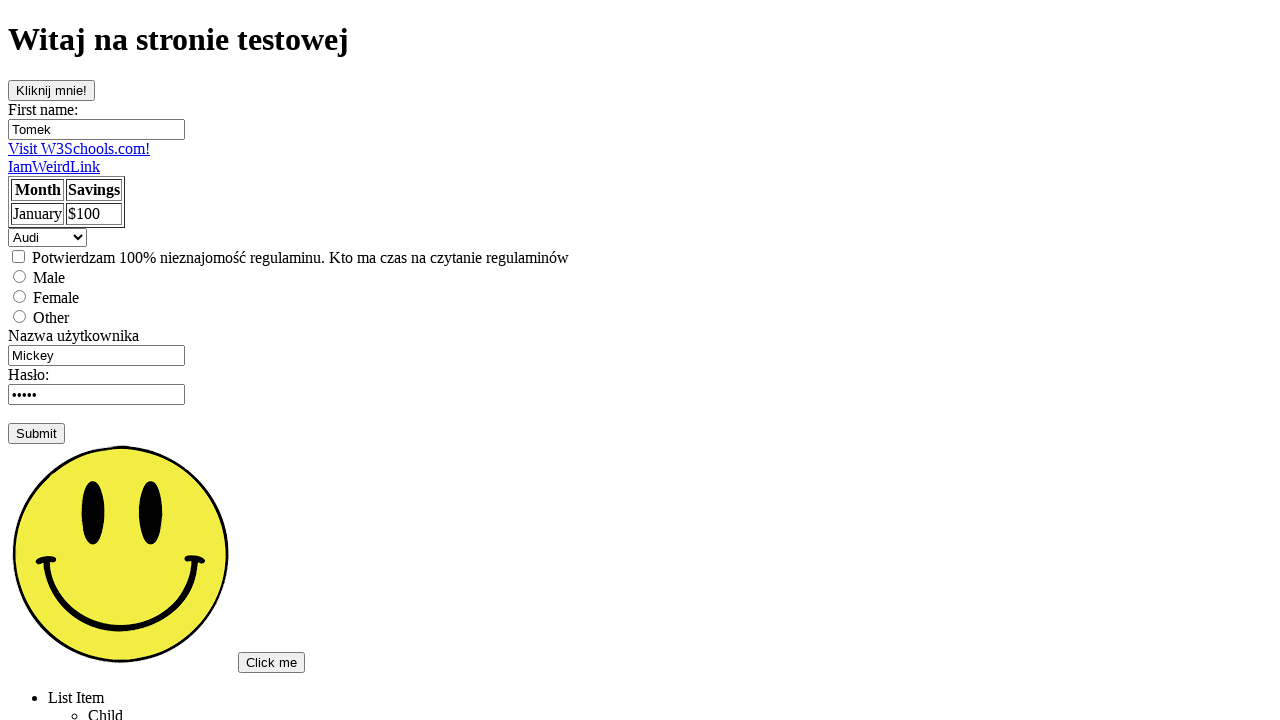

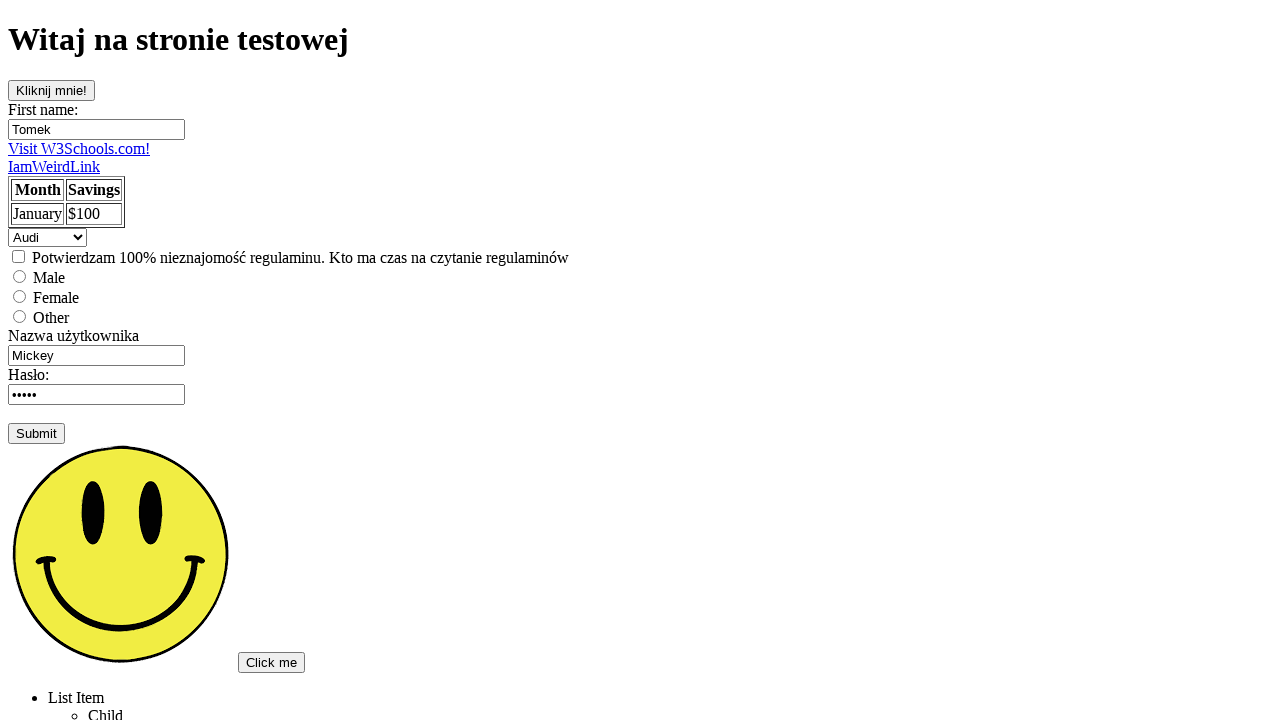